Tests checkbox selection by clicking music checkbox and the third checkbox

Starting URL: https://softwaretestingpro.github.io/Automation/Beginner/B-1.05-Checkboxes.html

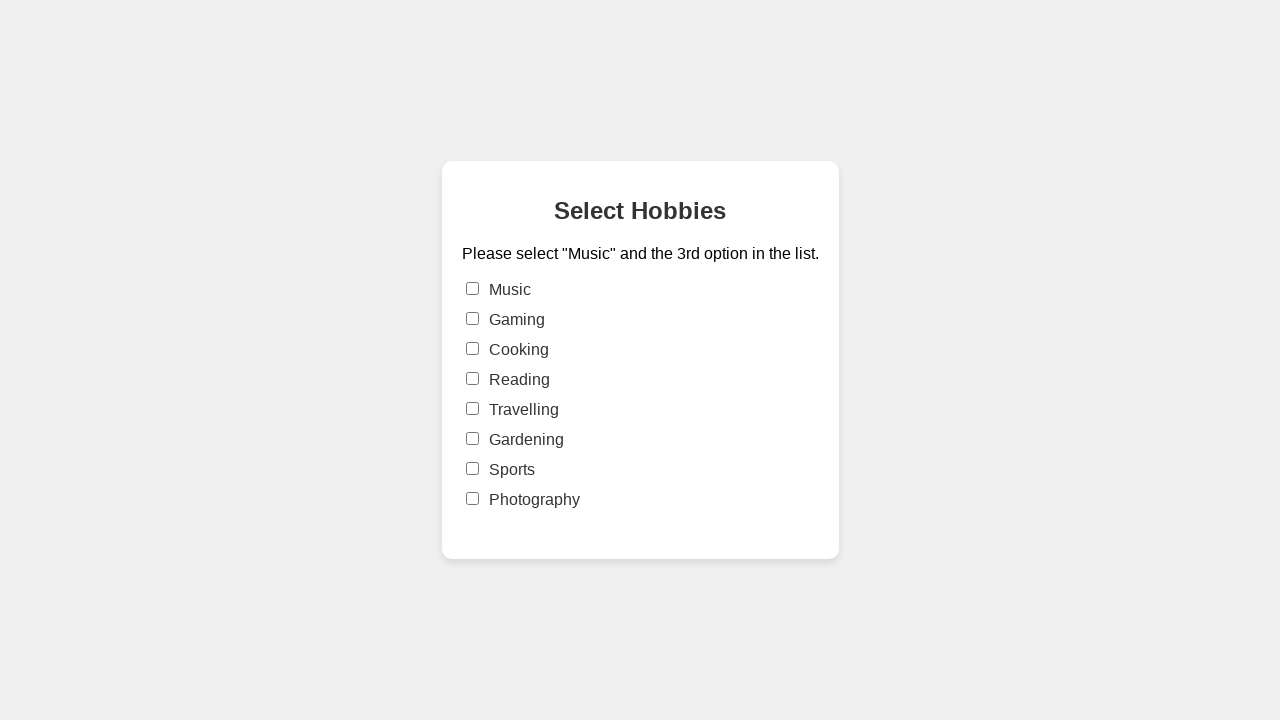

Clicked music checkbox at (472, 289) on input[value='music']
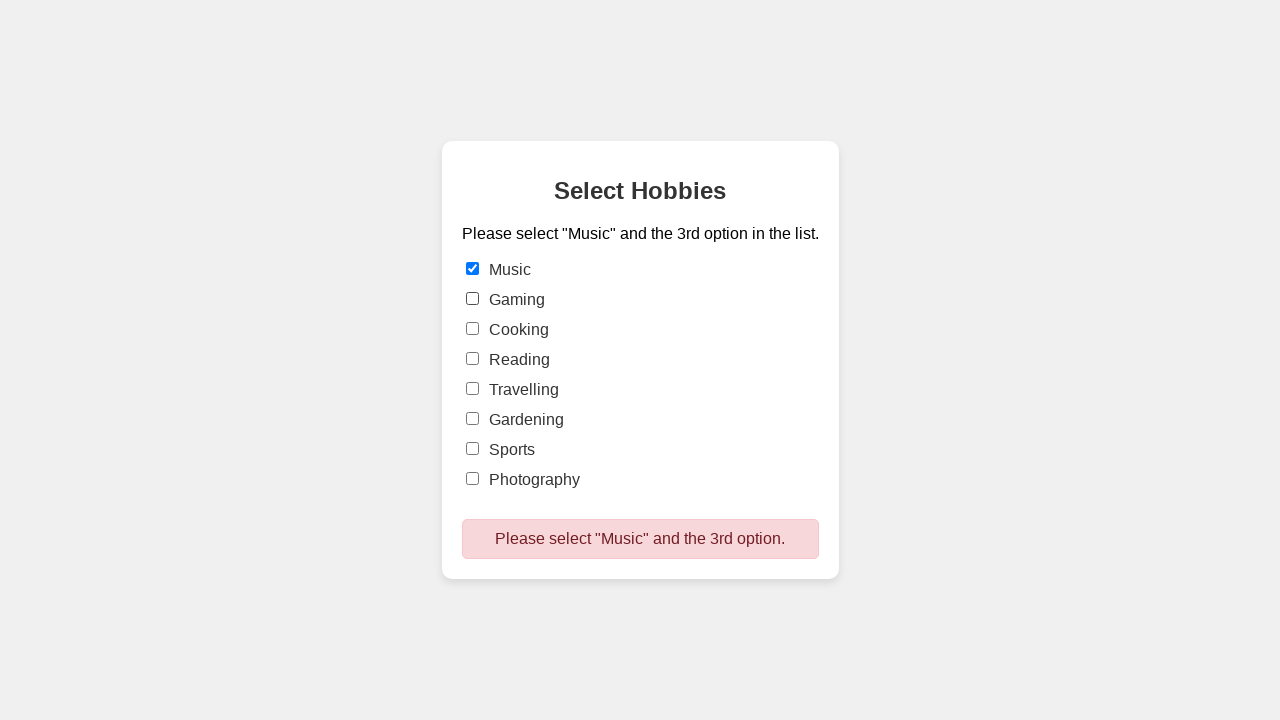

Clicked third checkbox at (472, 329) on input[type='checkbox'] >> nth=2
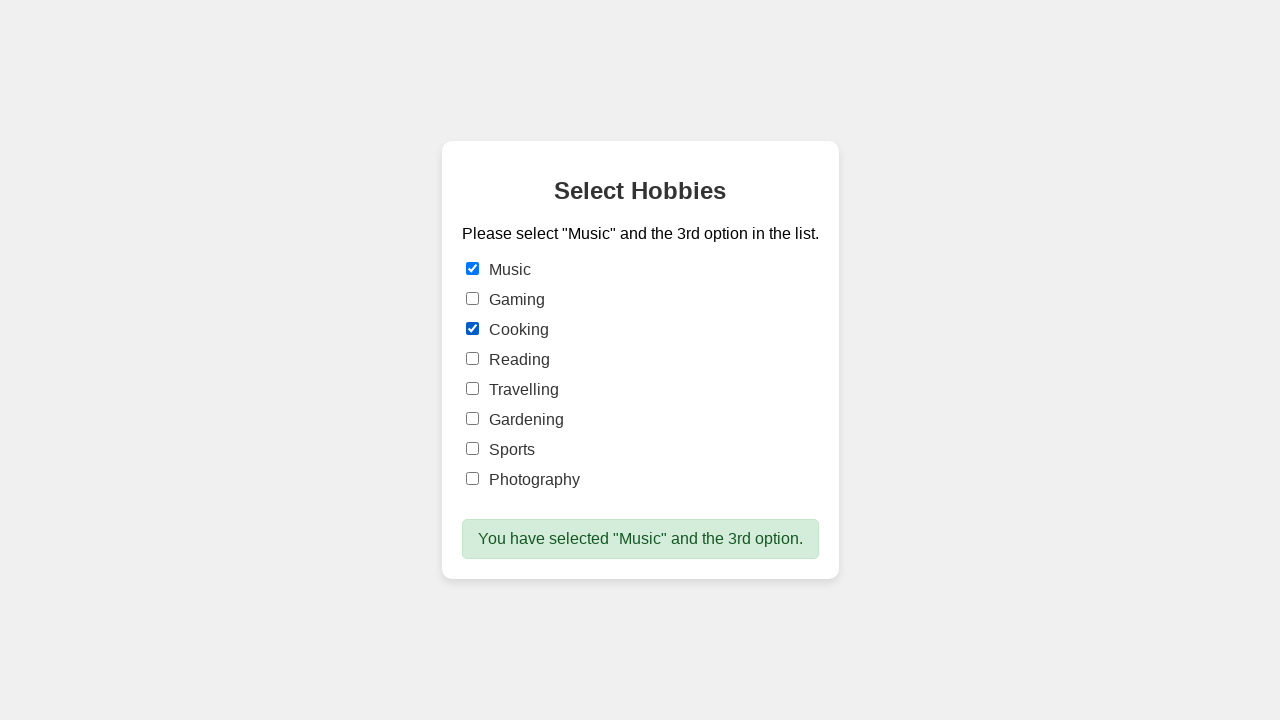

Success message displayed
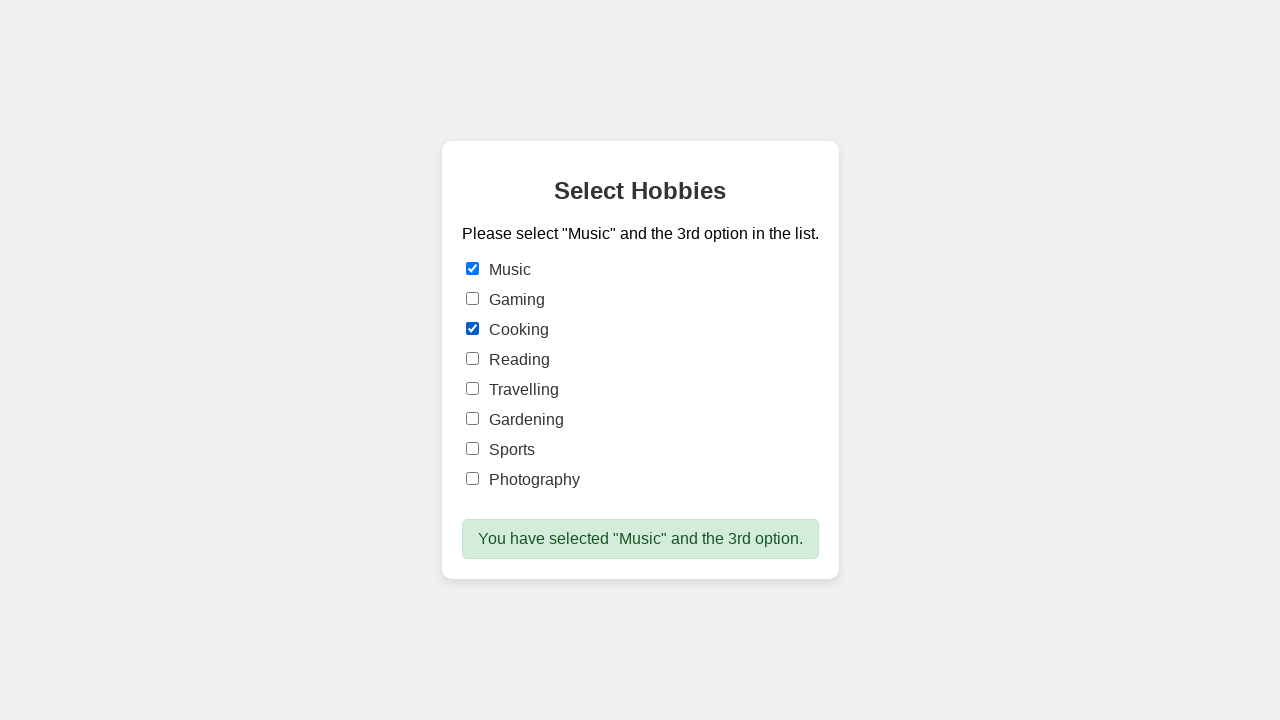

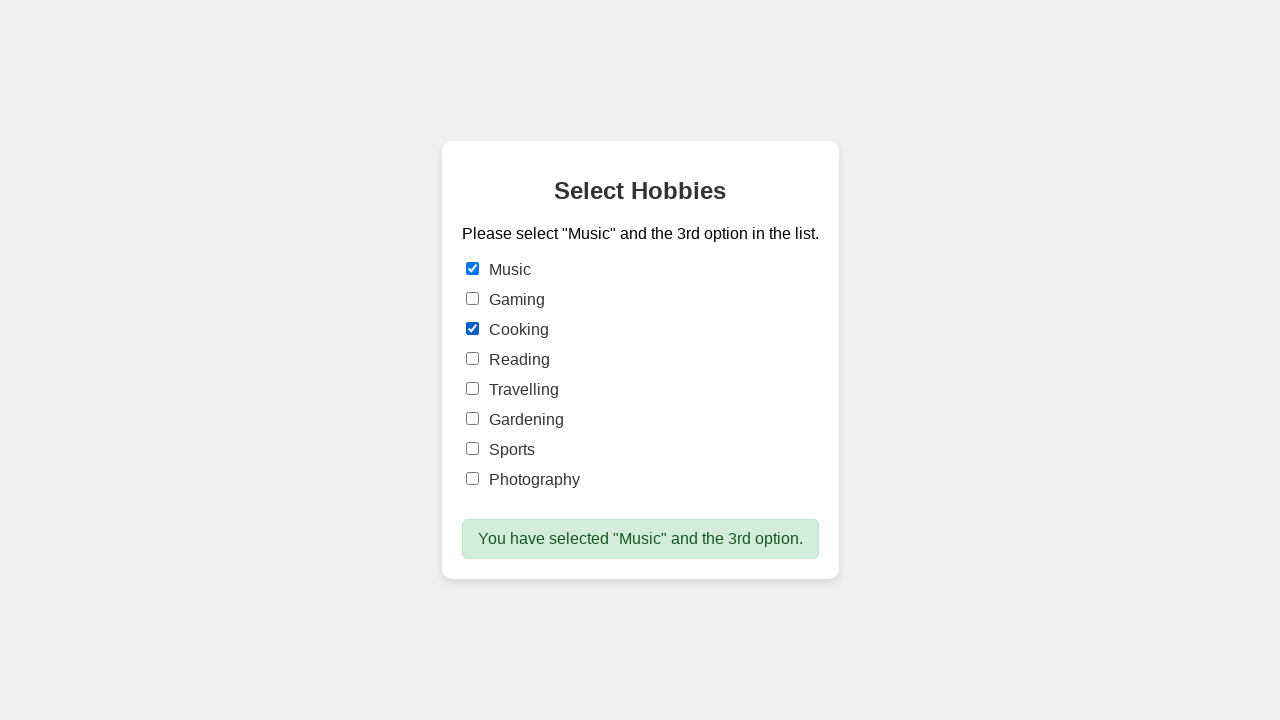